Tests dropdown functionality by iterating through language options and selecting the last option in the dropdown

Starting URL: https://letcode.in/dropdowns

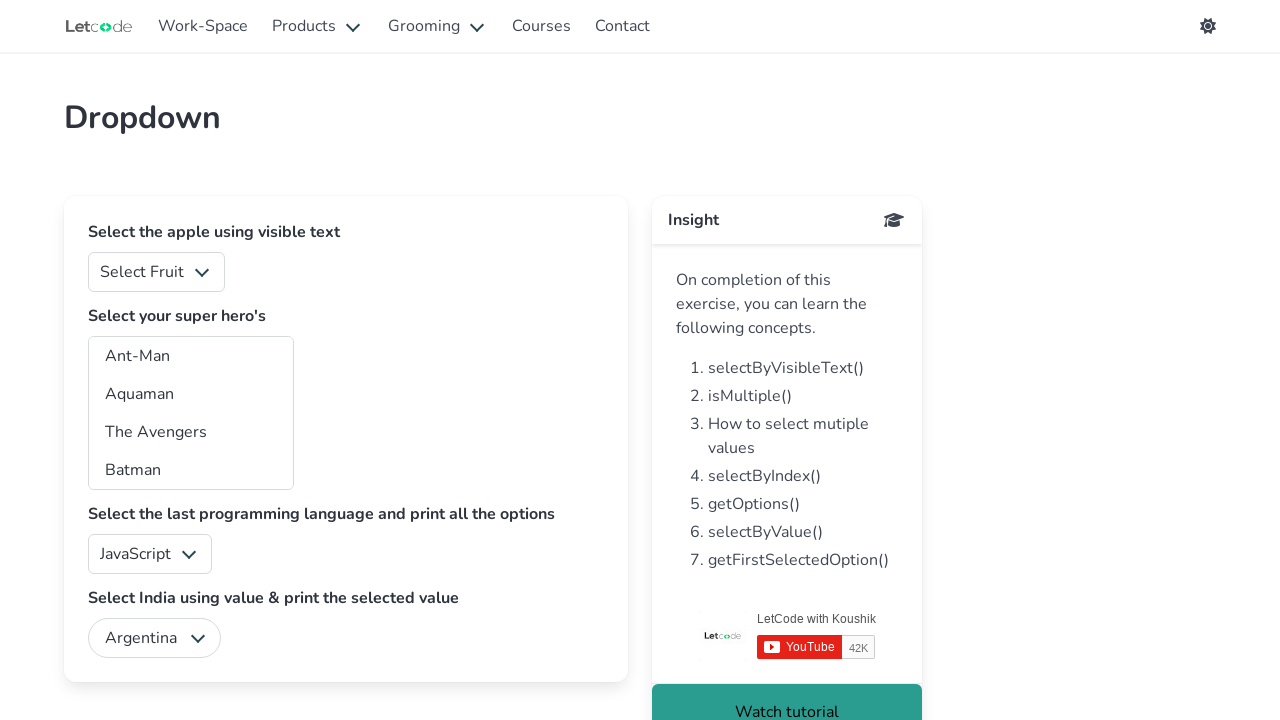

Located the language dropdown element
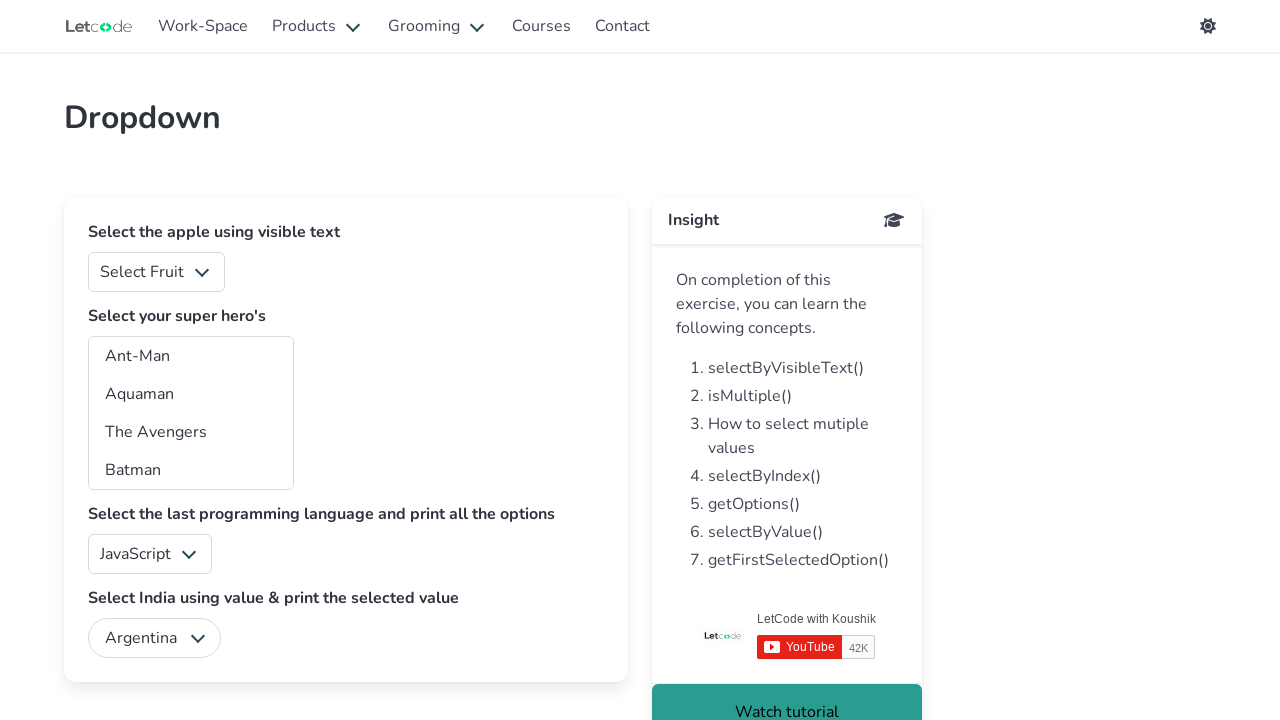

Located all option elements within the dropdown
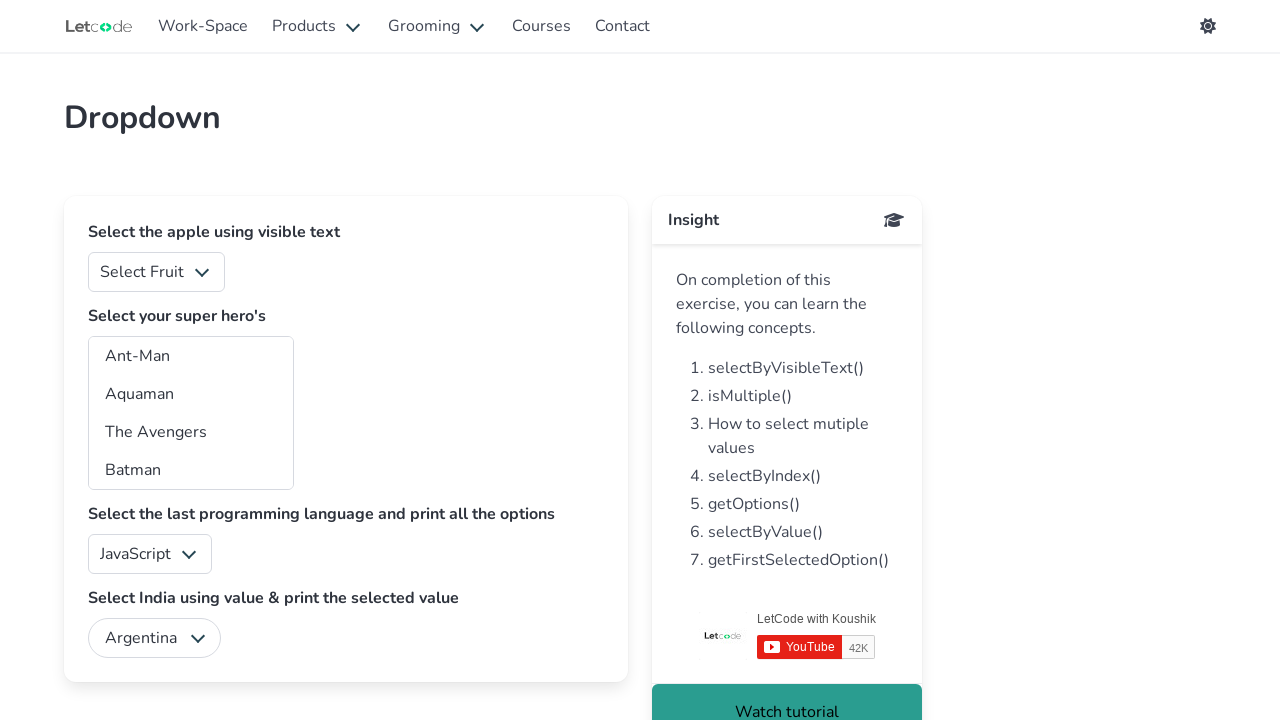

Counted 5 total options in dropdown
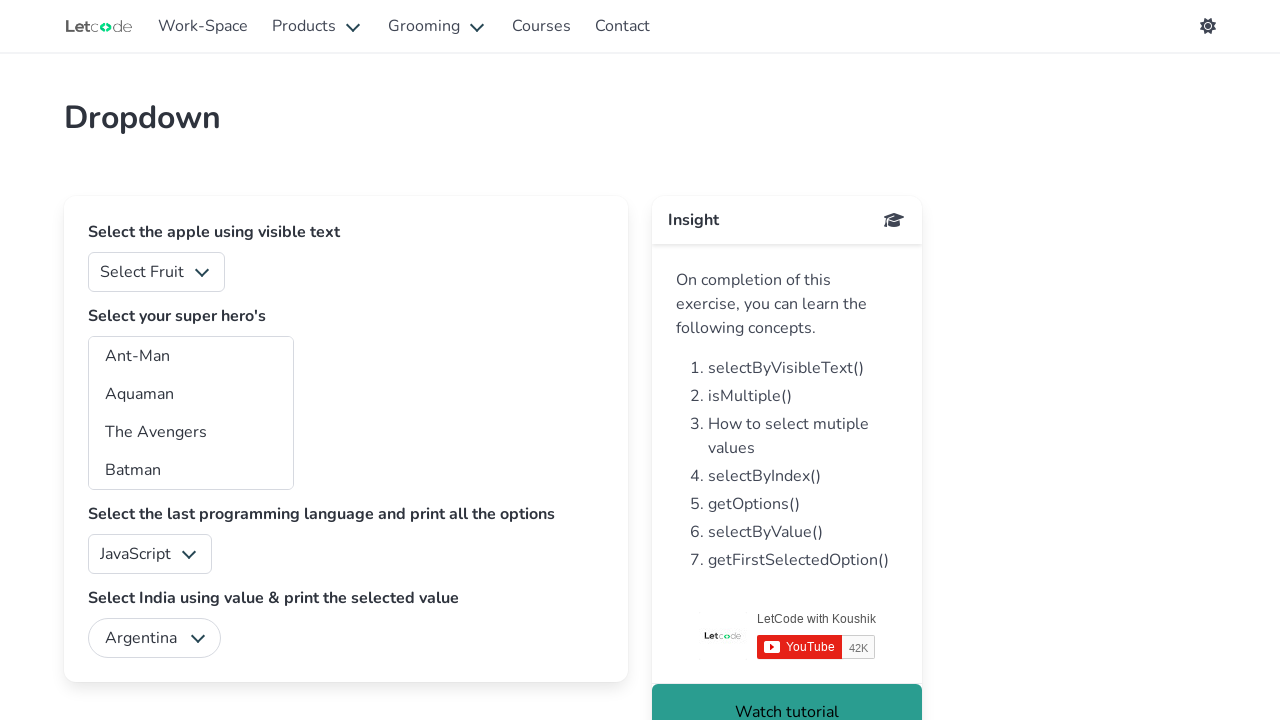

Retrieved text content of option 1: 'JavaScript'
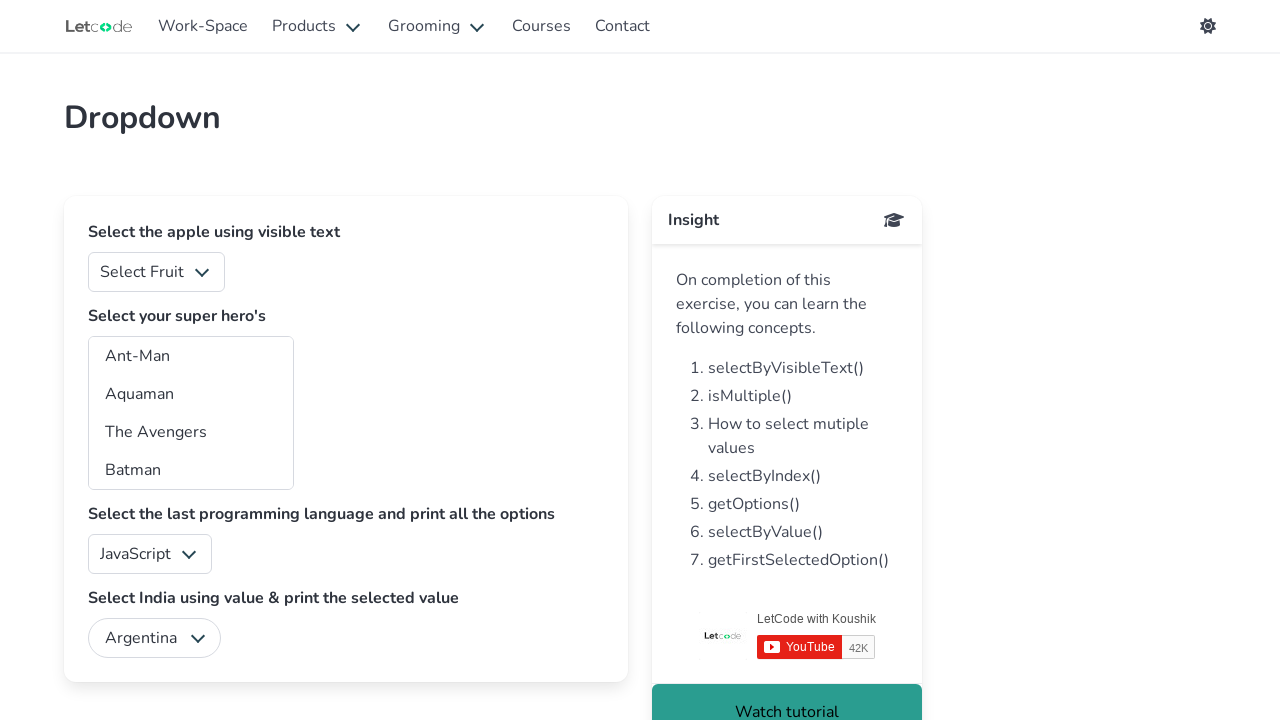

Retrieved text content of option 2: 'Java'
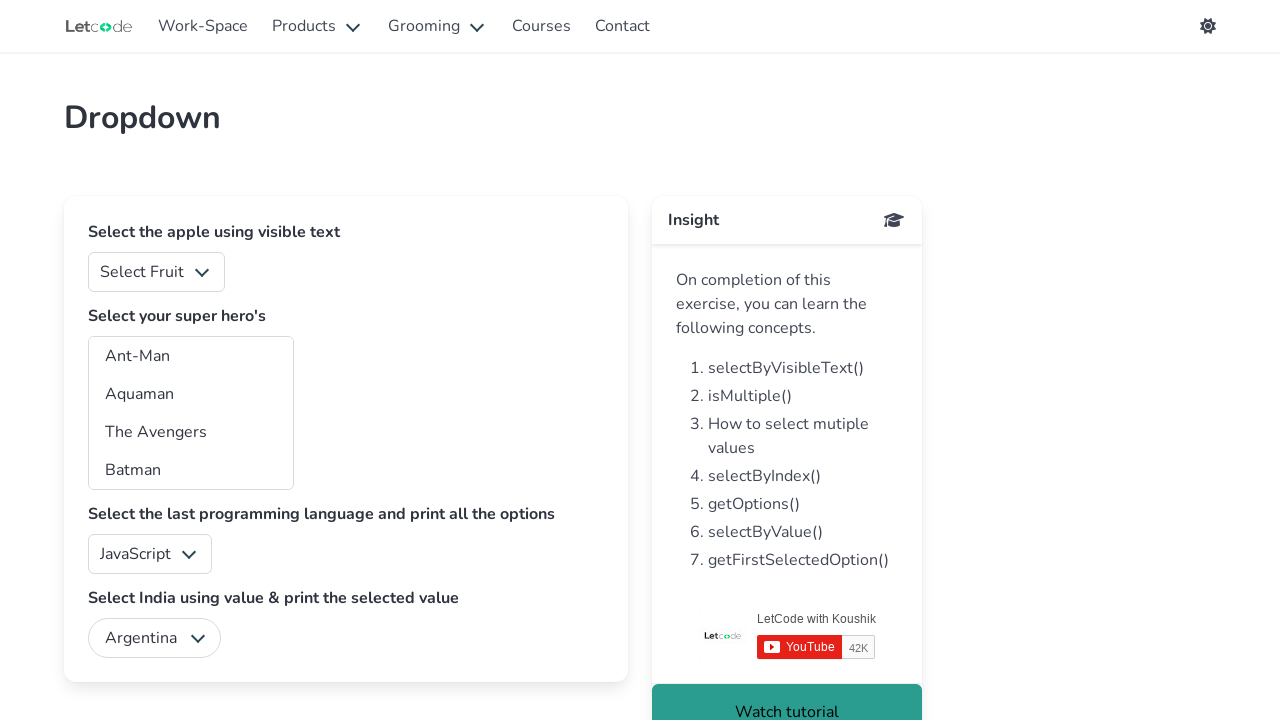

Retrieved text content of option 3: 'Python'
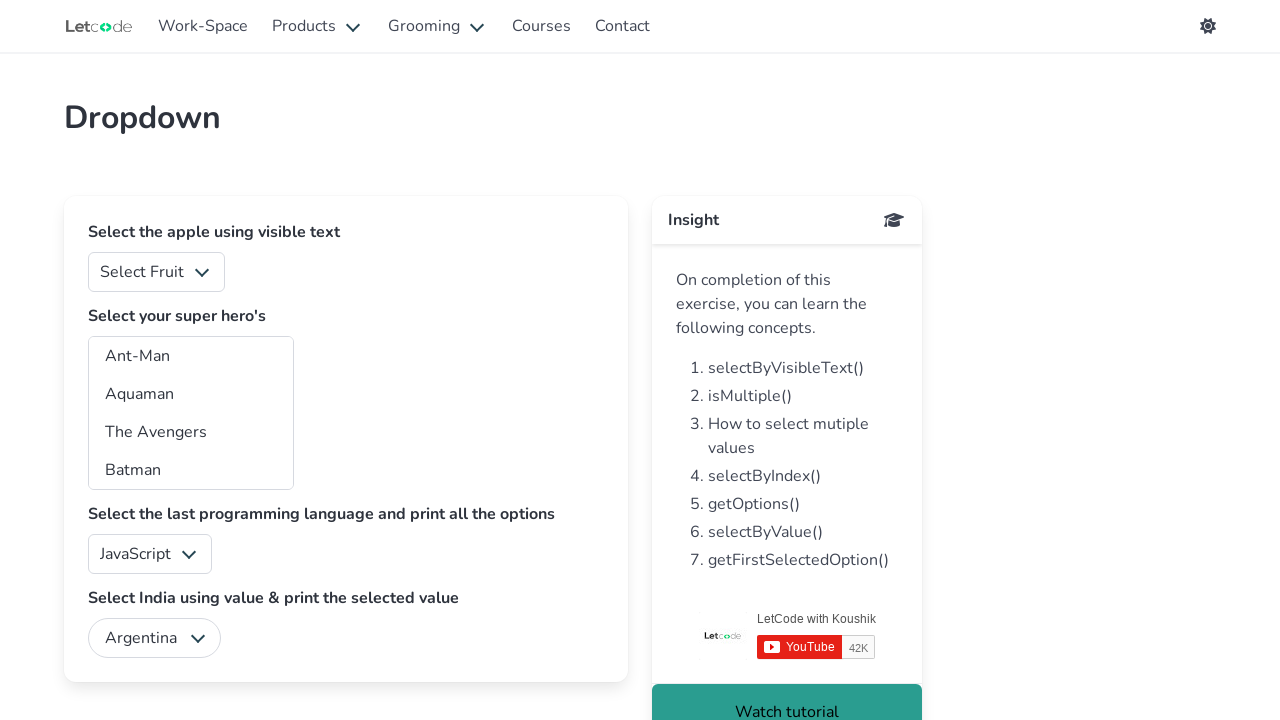

Retrieved text content of option 4: 'Swift'
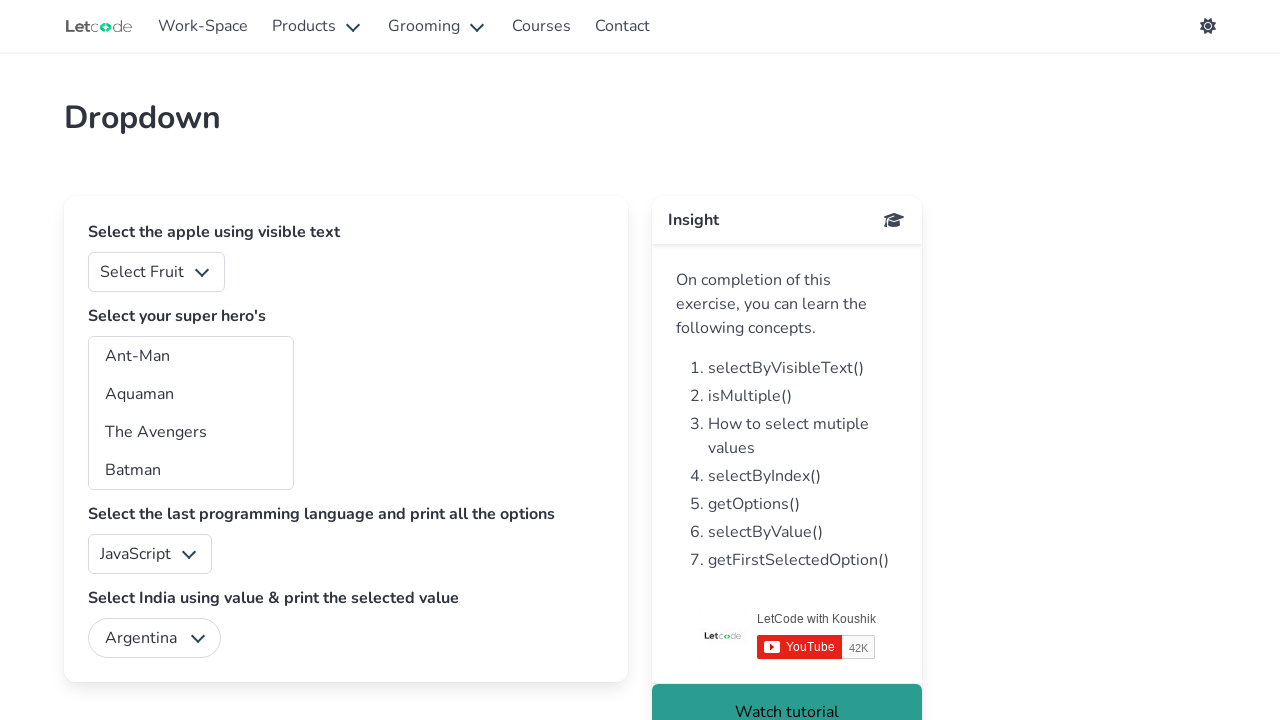

Retrieved text content of option 5: 'C#'
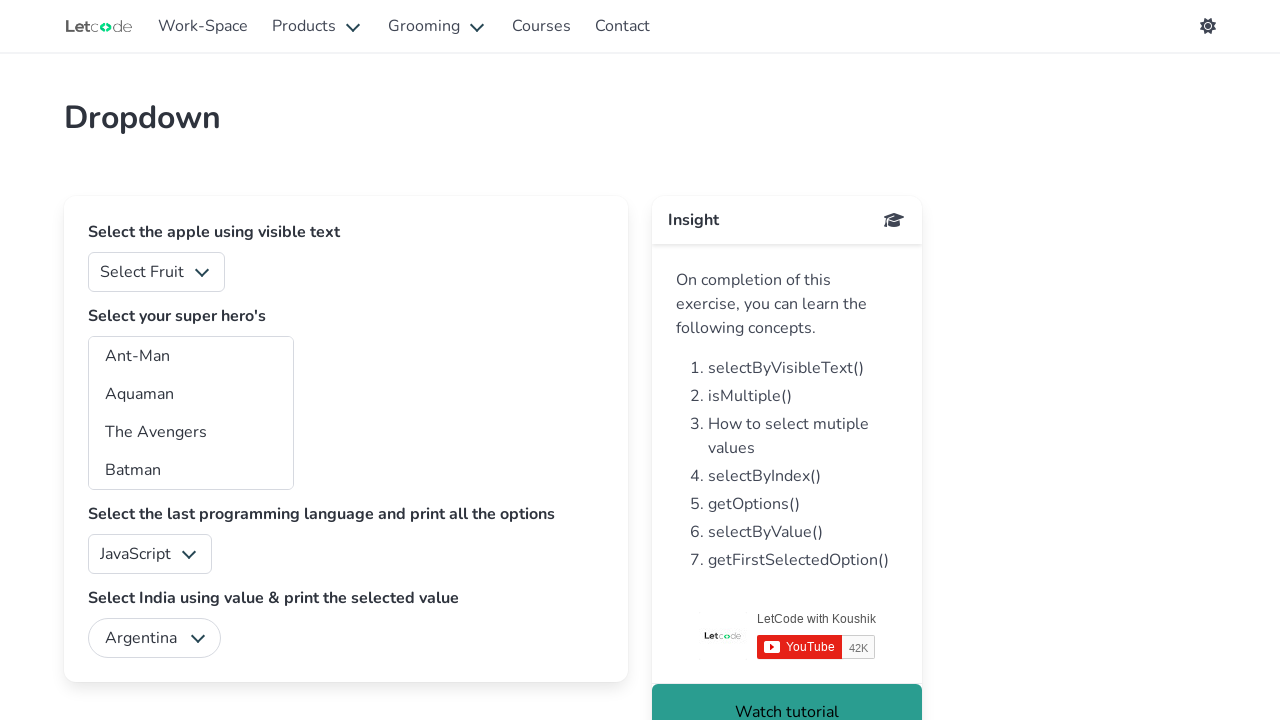

Selected the last option (index 4) in the language dropdown on select#lang
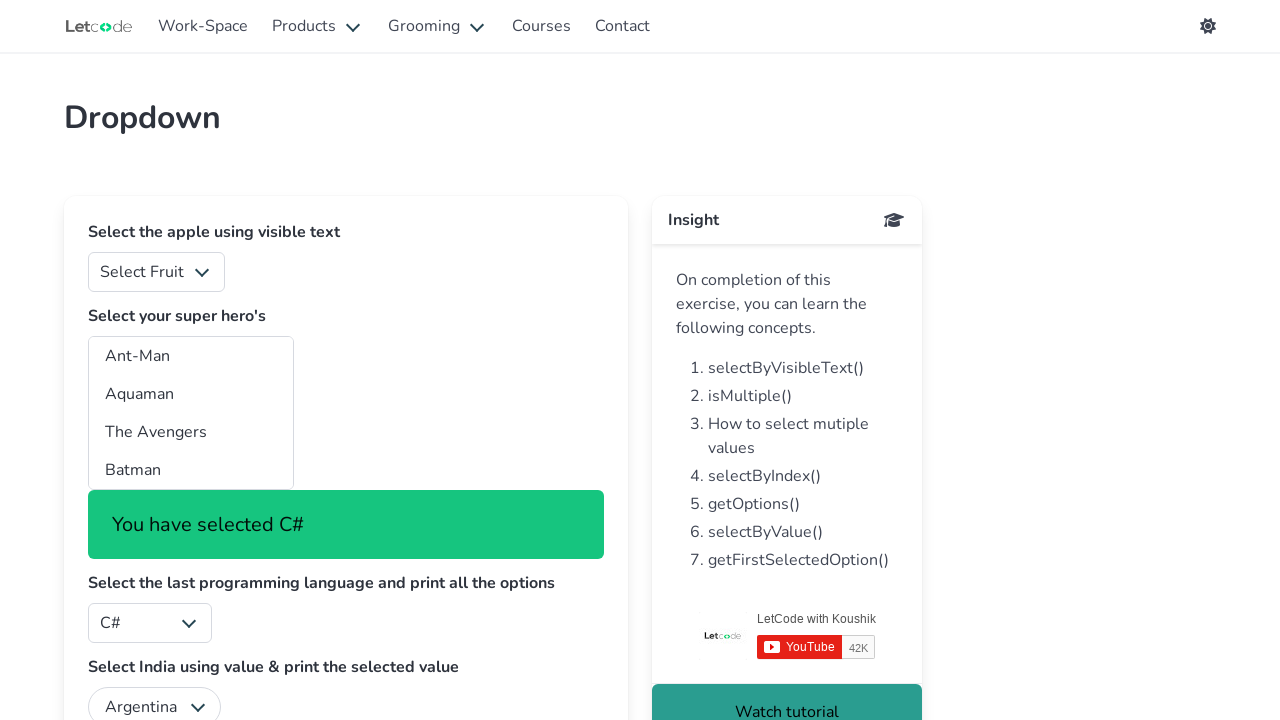

Waited for page to load after selecting last dropdown option
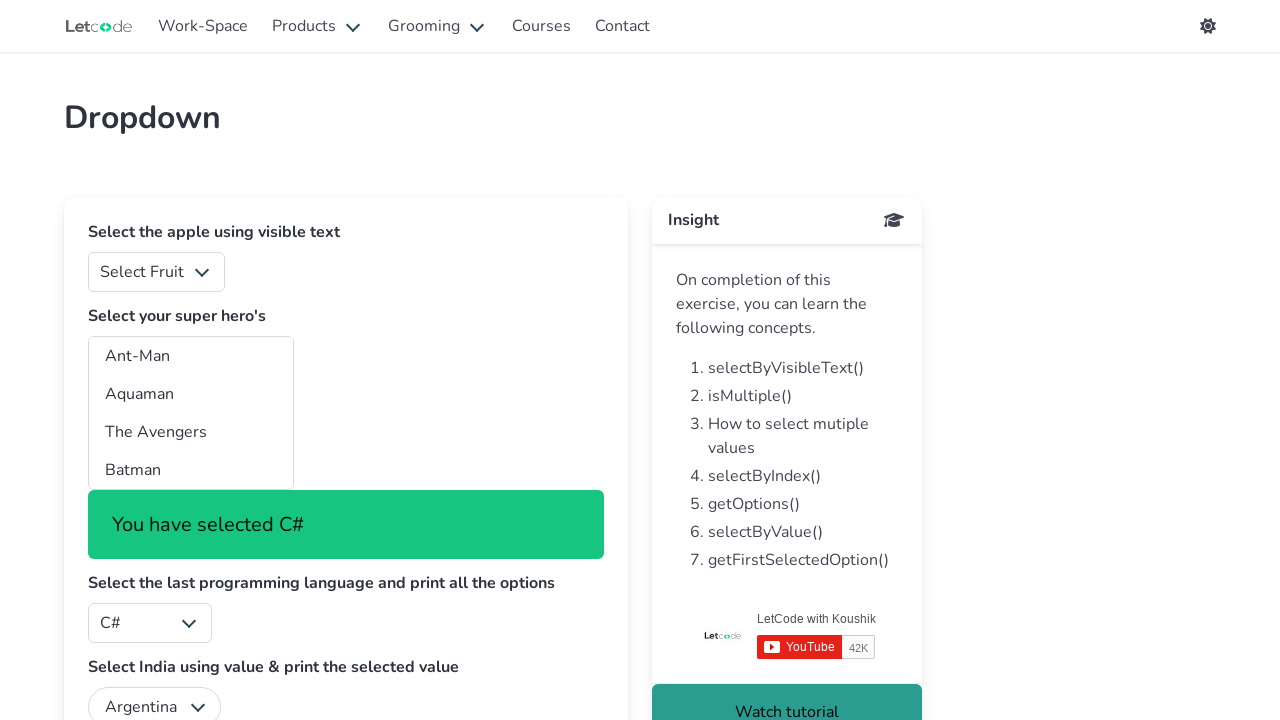

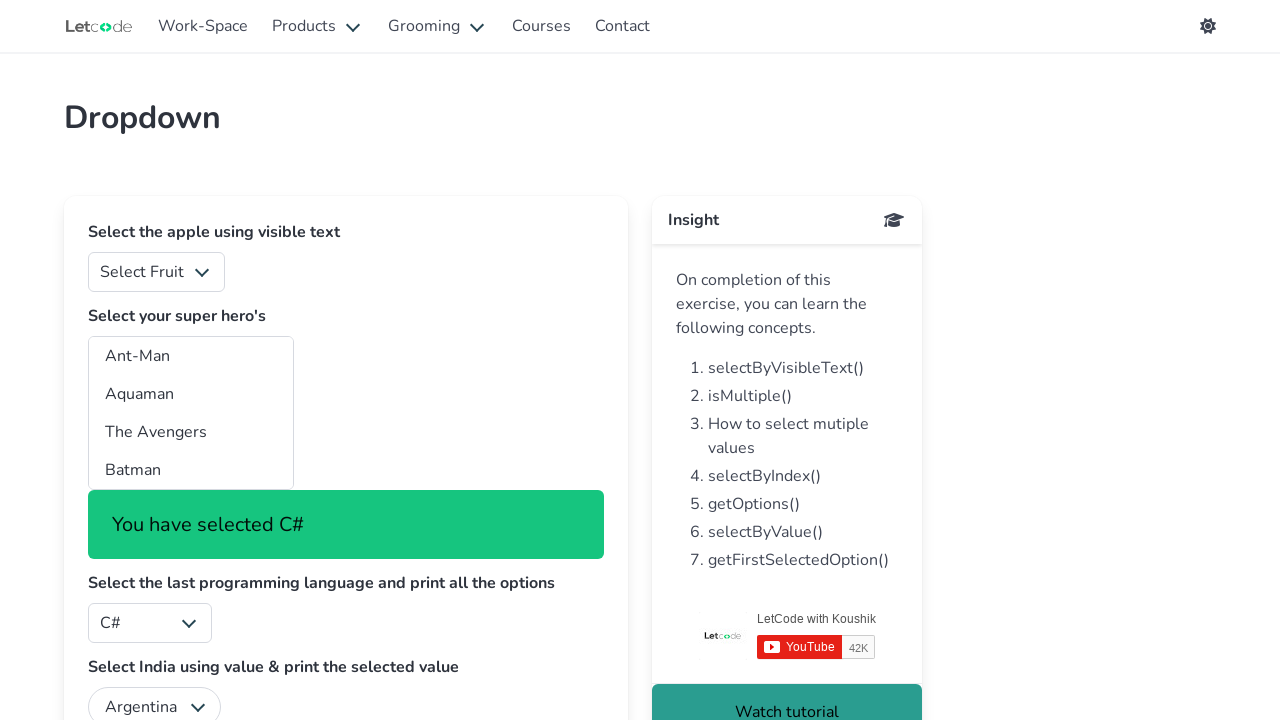